Tests a jQuery UI price range slider by dragging the minimum slider handle to the right and the maximum slider handle to the left to adjust the price range.

Starting URL: https://www.jqueryscript.net/demo/Price-Range-Slider-jQuery-UI/

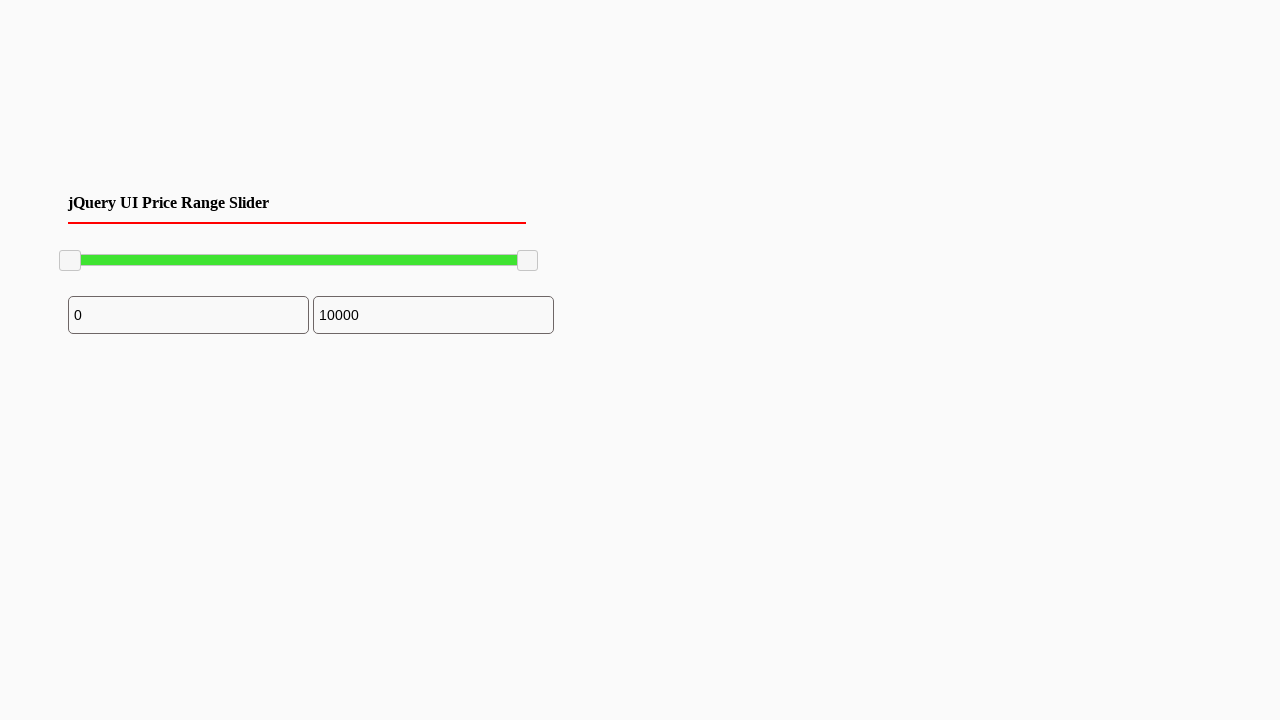

Waited for jQuery UI slider to be visible
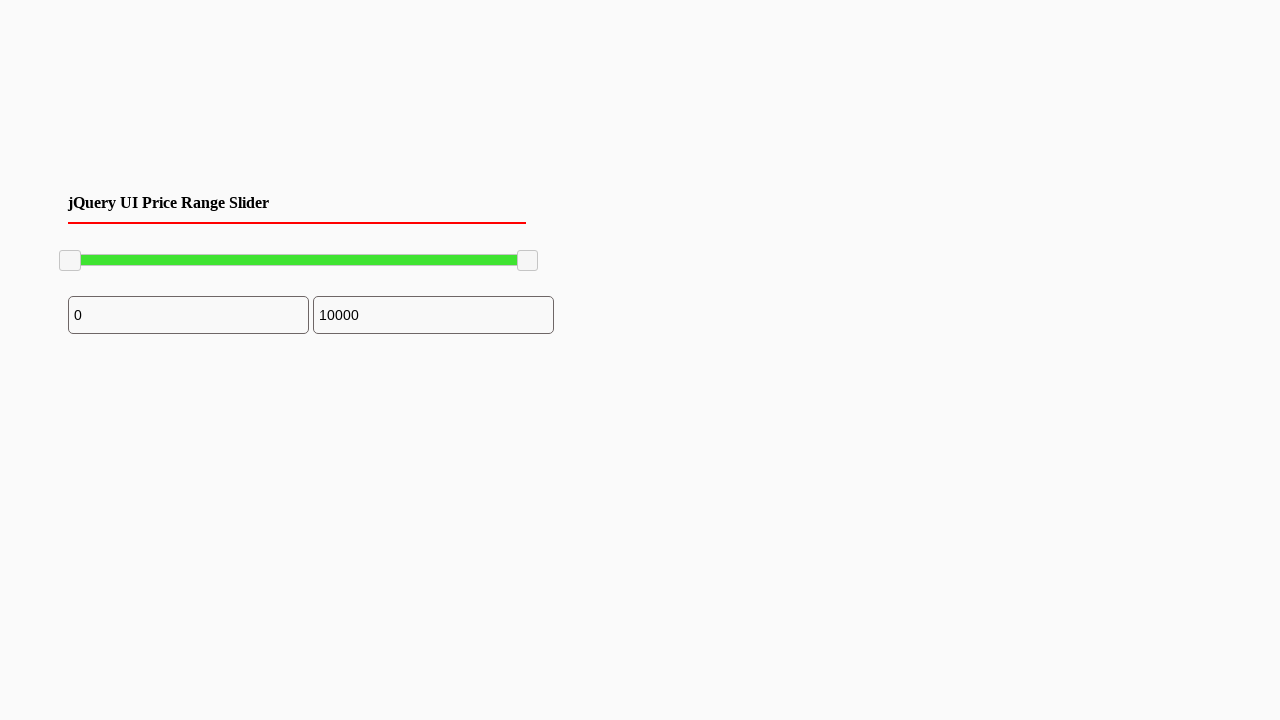

Located the minimum slider handle
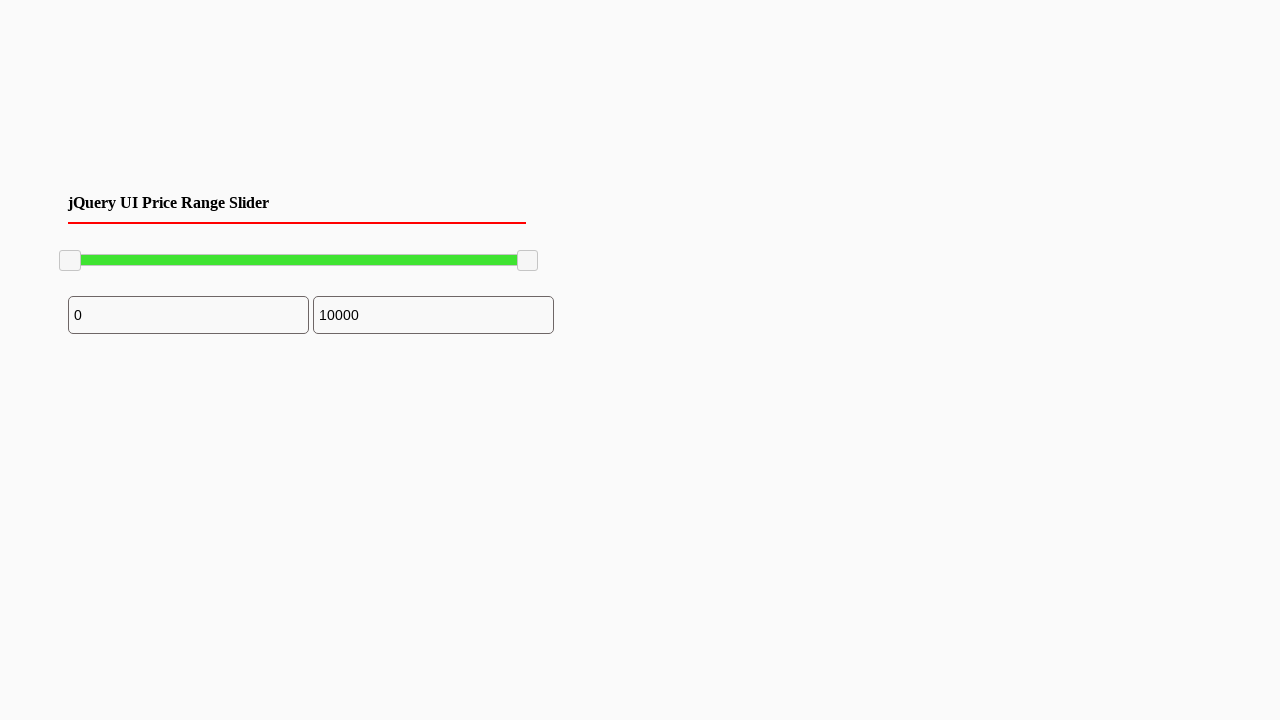

Retrieved bounding box of minimum slider handle
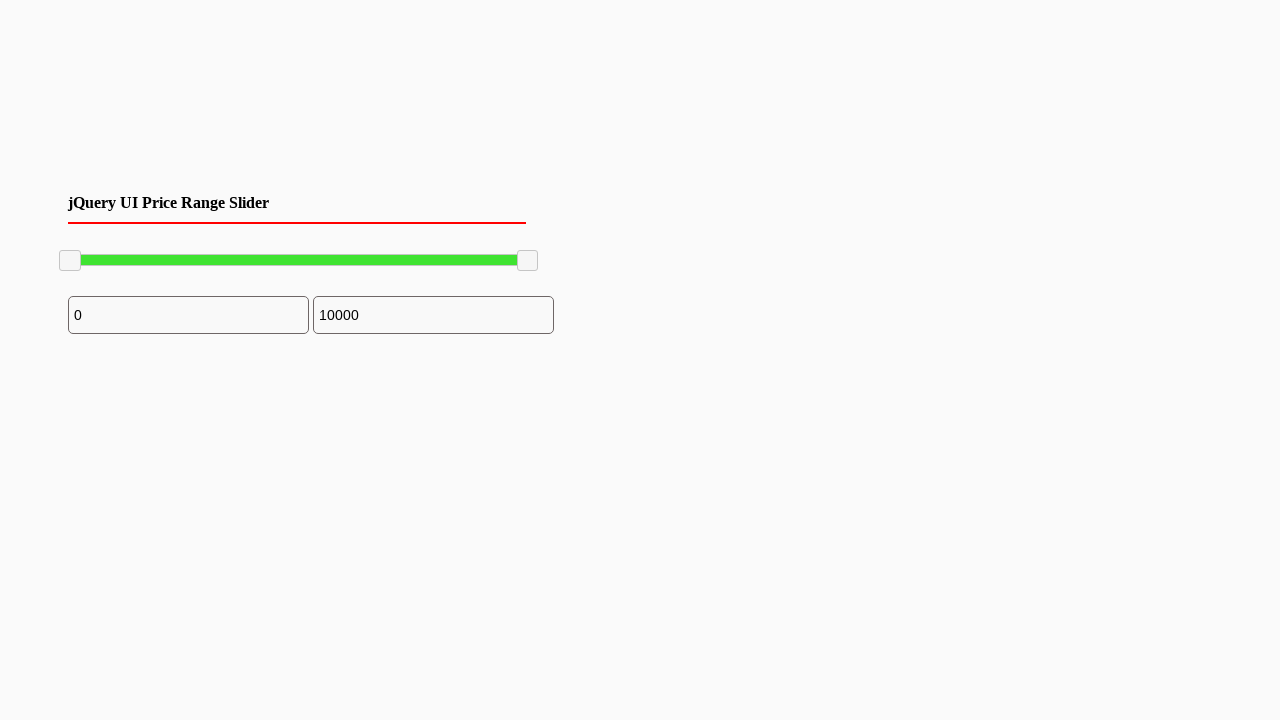

Moved mouse to center of minimum slider handle at (70, 261)
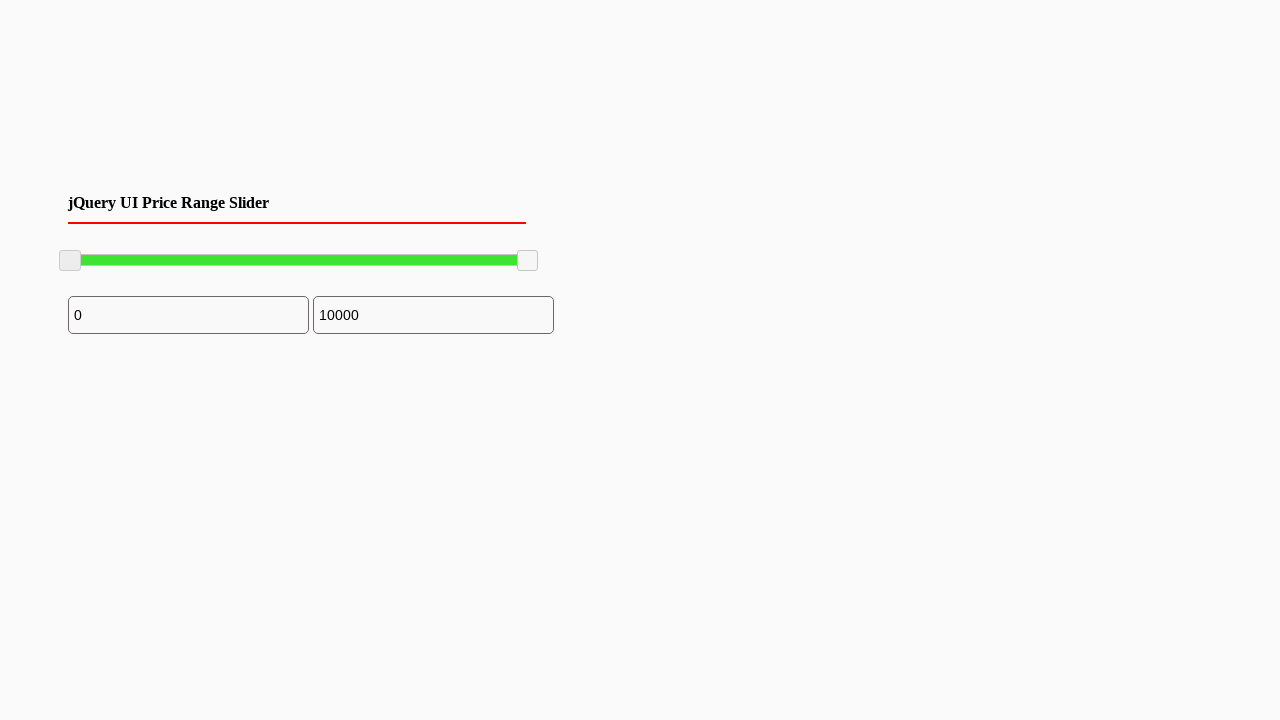

Pressed down mouse button on minimum slider handle at (70, 261)
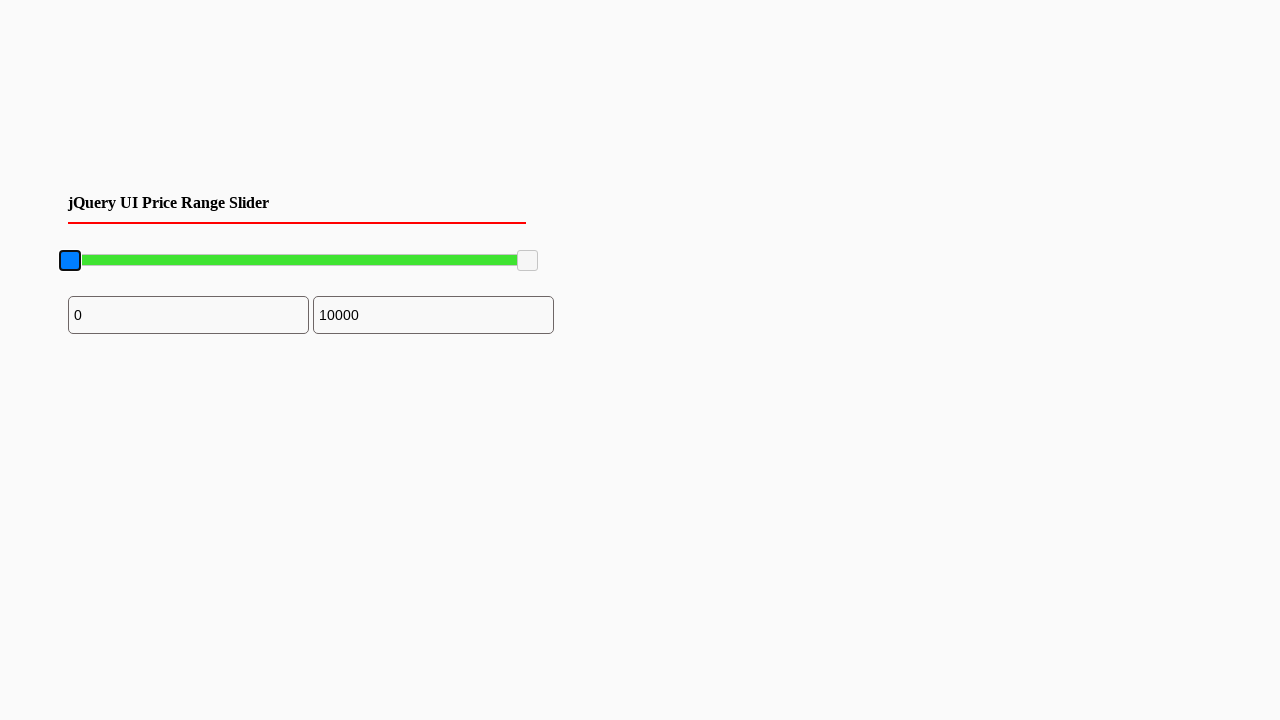

Dragged minimum slider handle 50 pixels to the right at (109, 261)
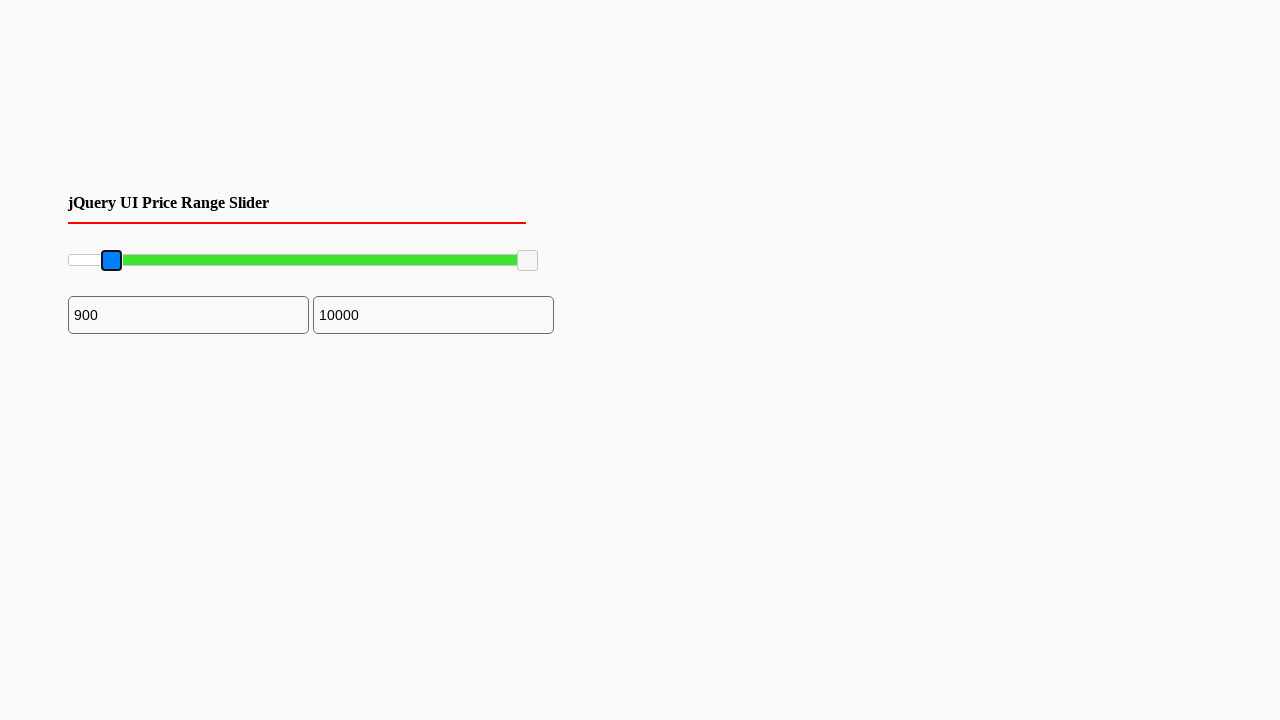

Released mouse button after dragging minimum slider at (109, 261)
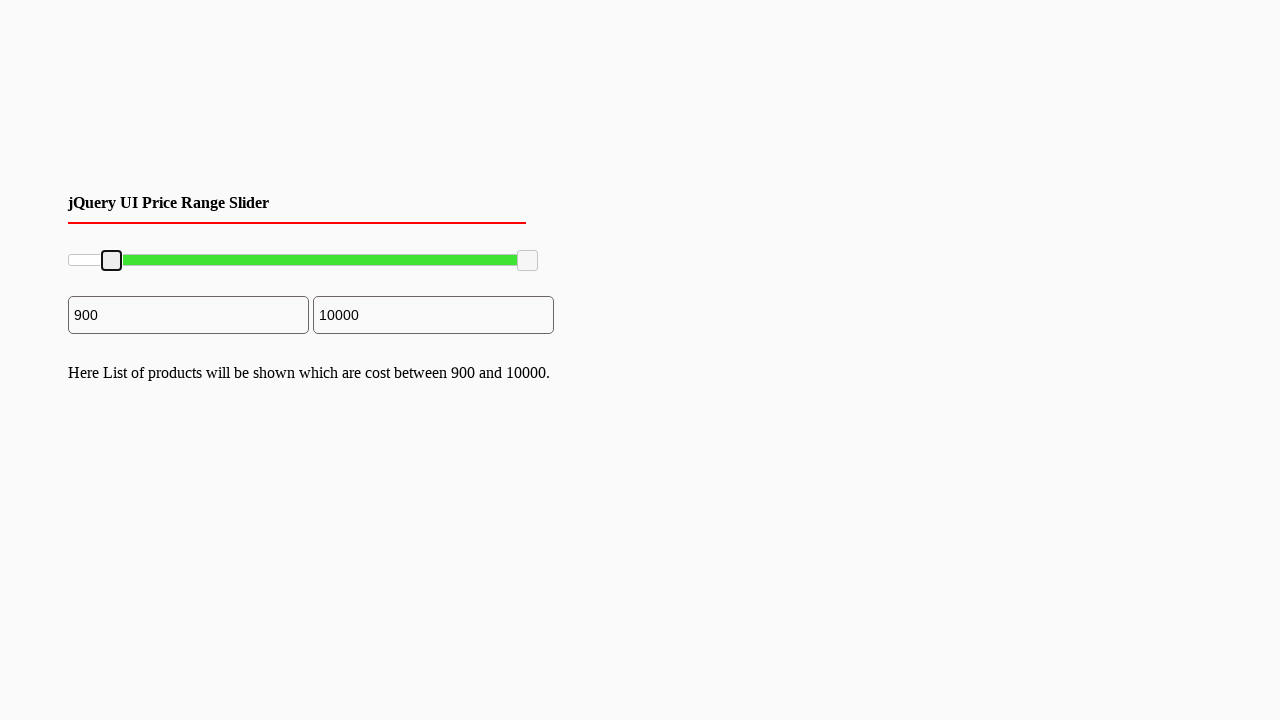

Located the maximum slider handle
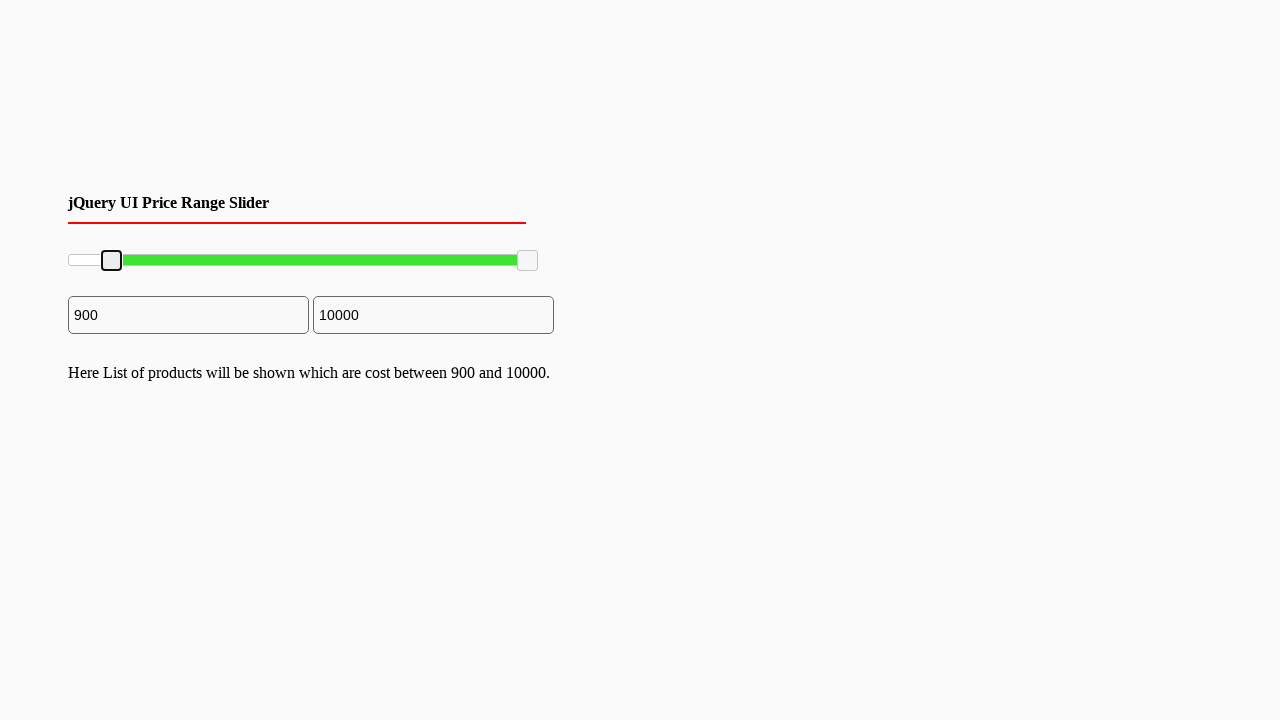

Retrieved bounding box of maximum slider handle
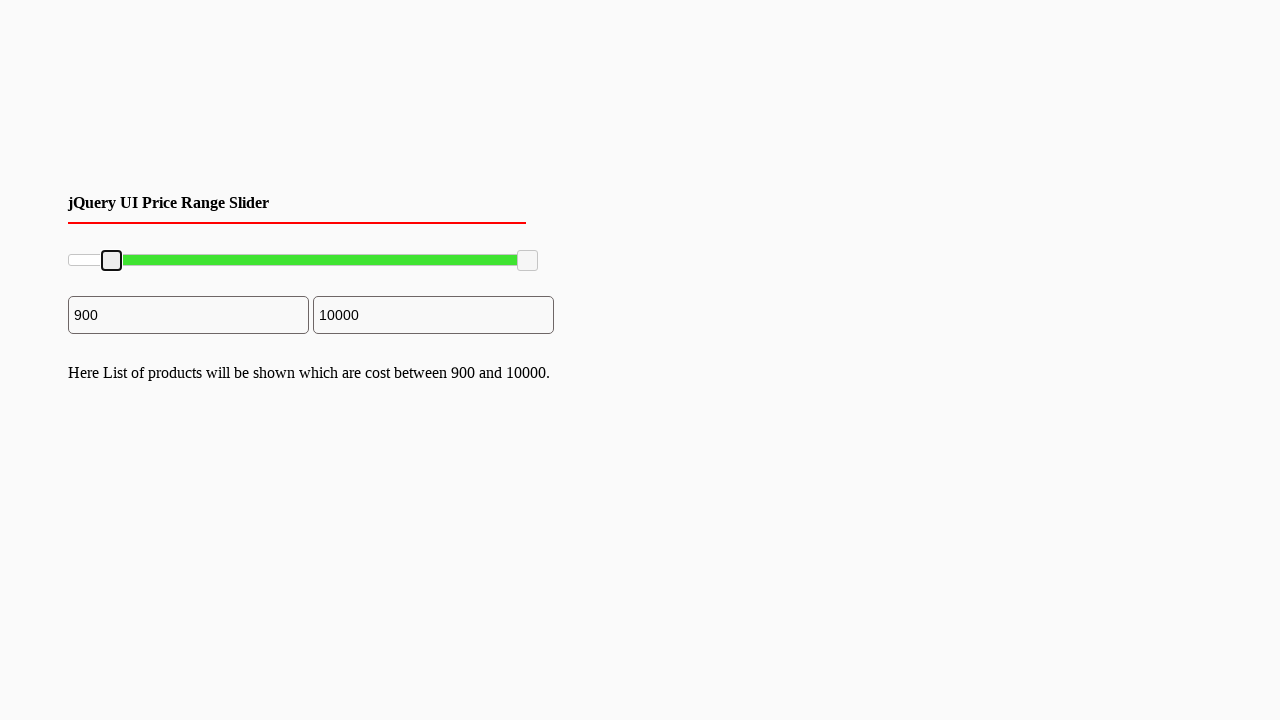

Moved mouse to center of maximum slider handle at (528, 261)
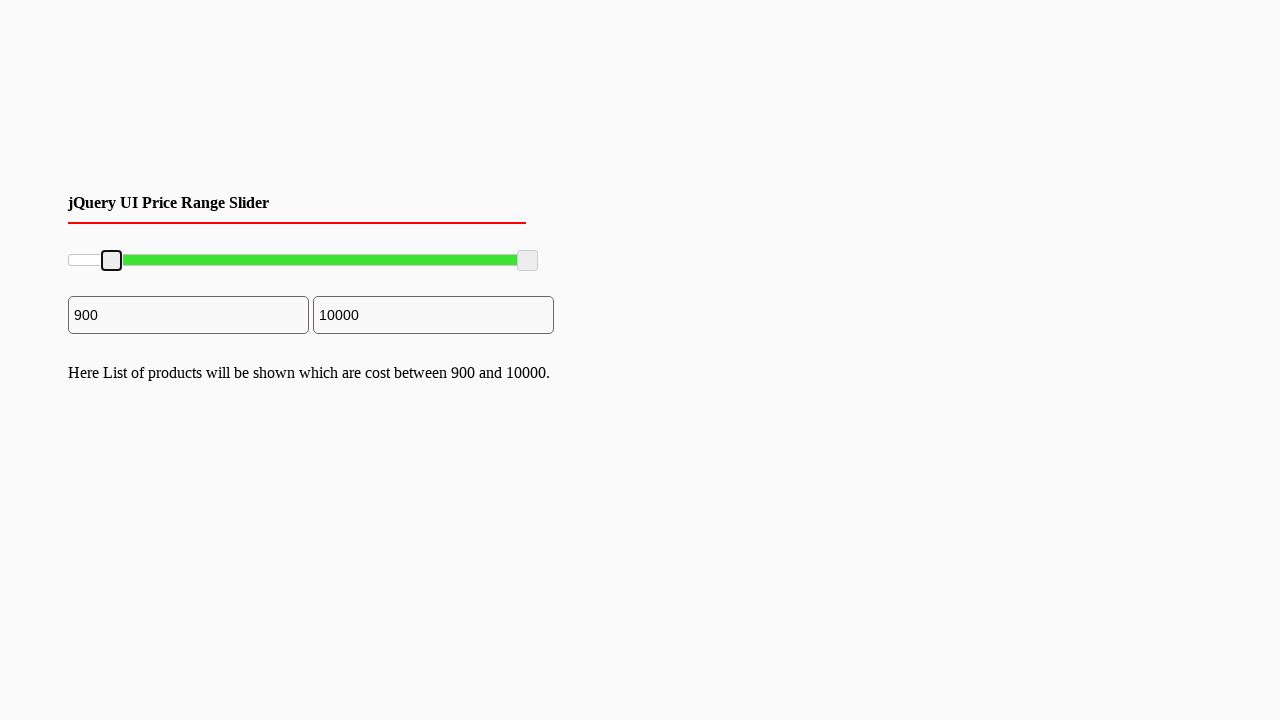

Pressed down mouse button on maximum slider handle at (528, 261)
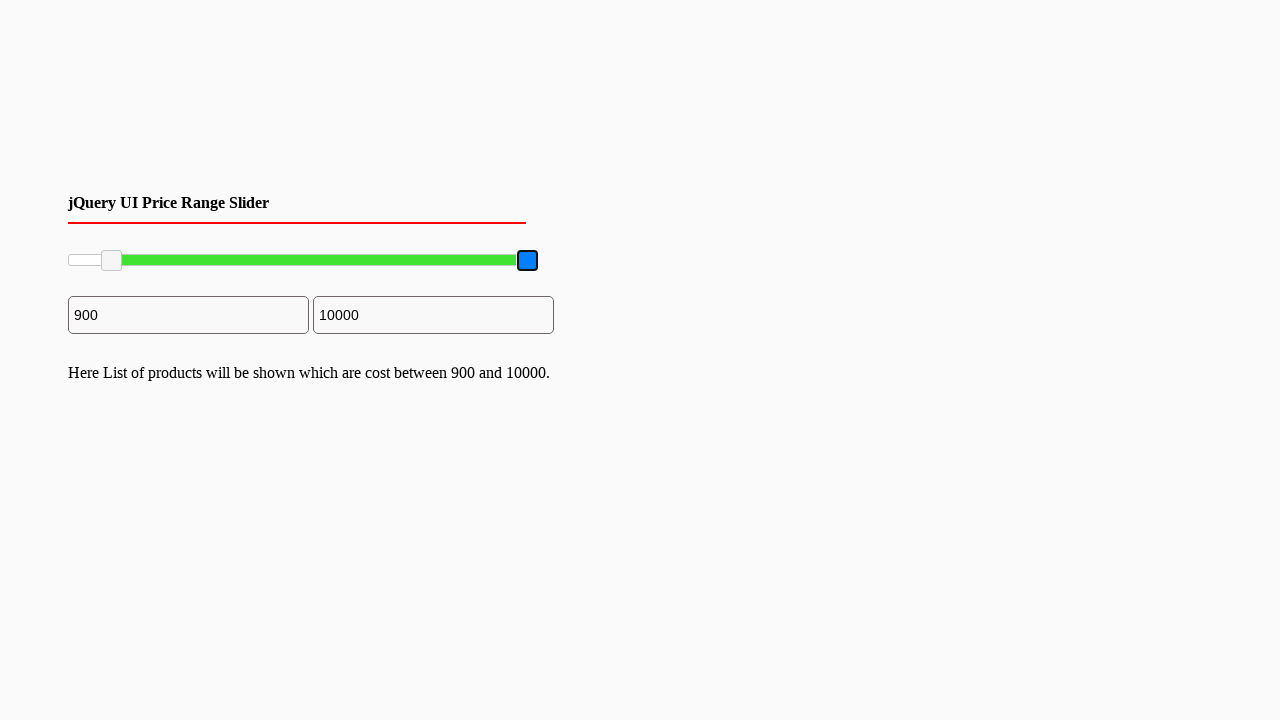

Dragged maximum slider handle 100 pixels to the left at (417, 261)
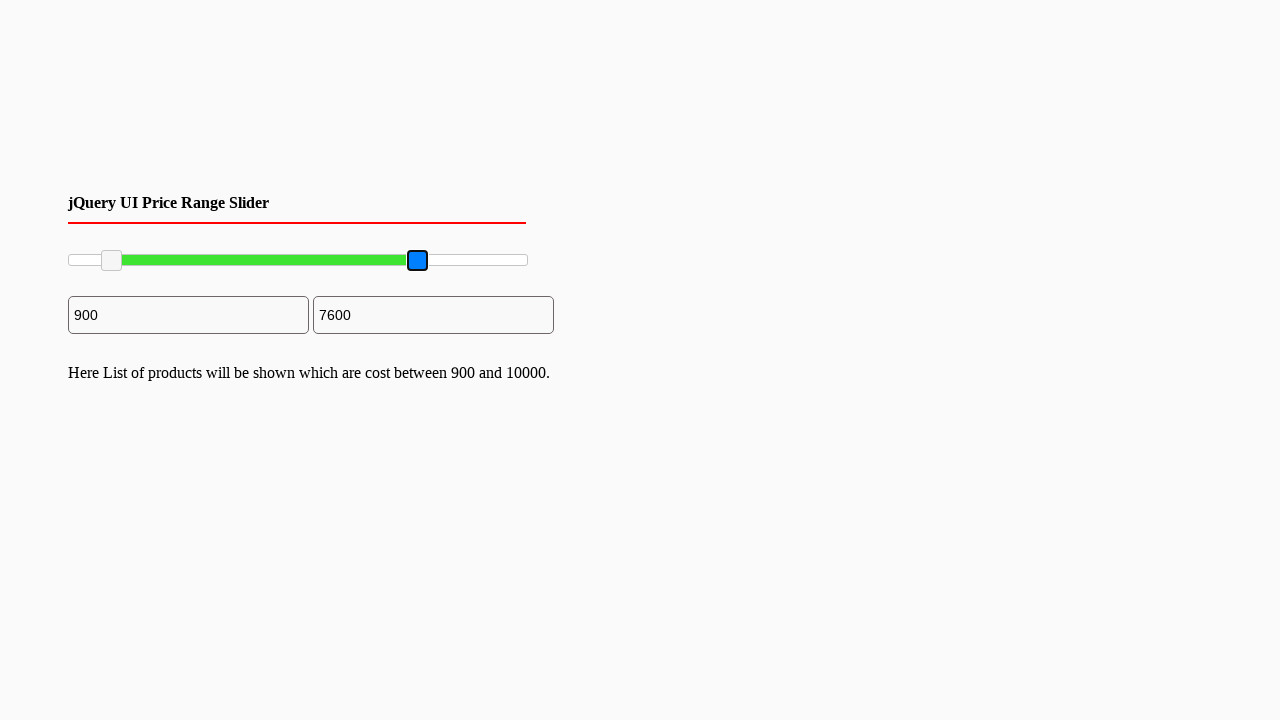

Released mouse button after dragging maximum slider at (417, 261)
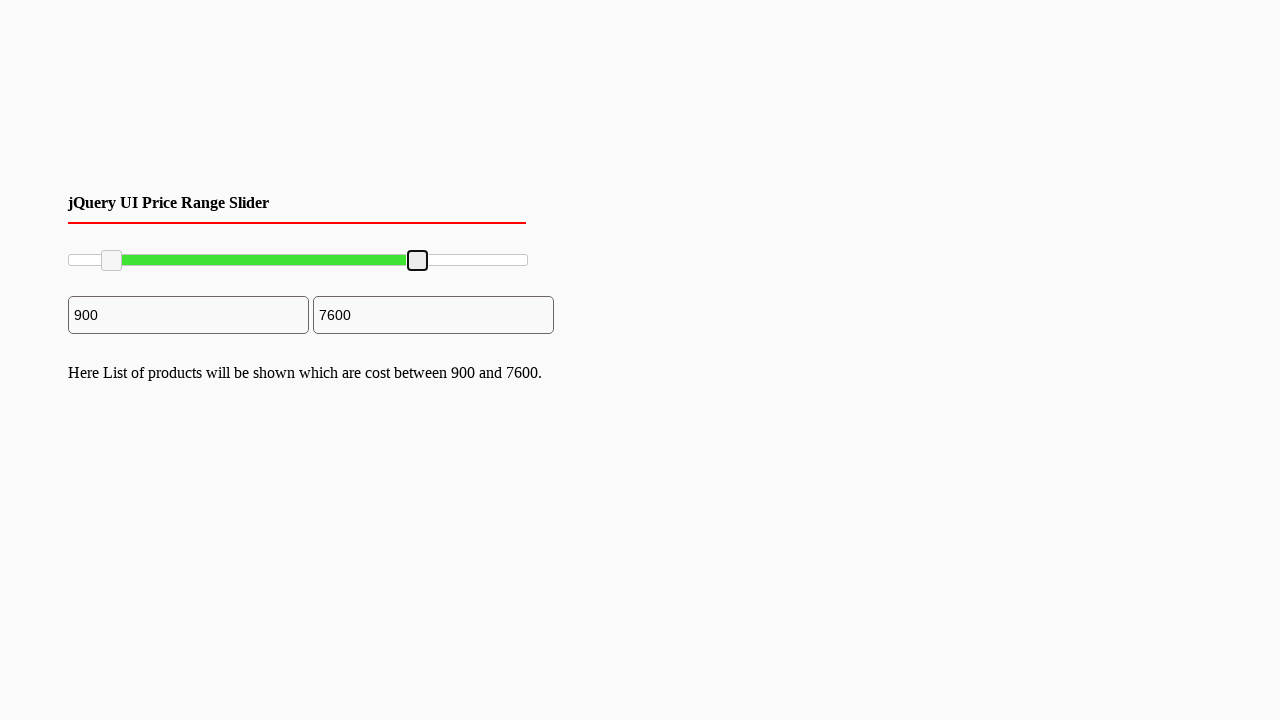

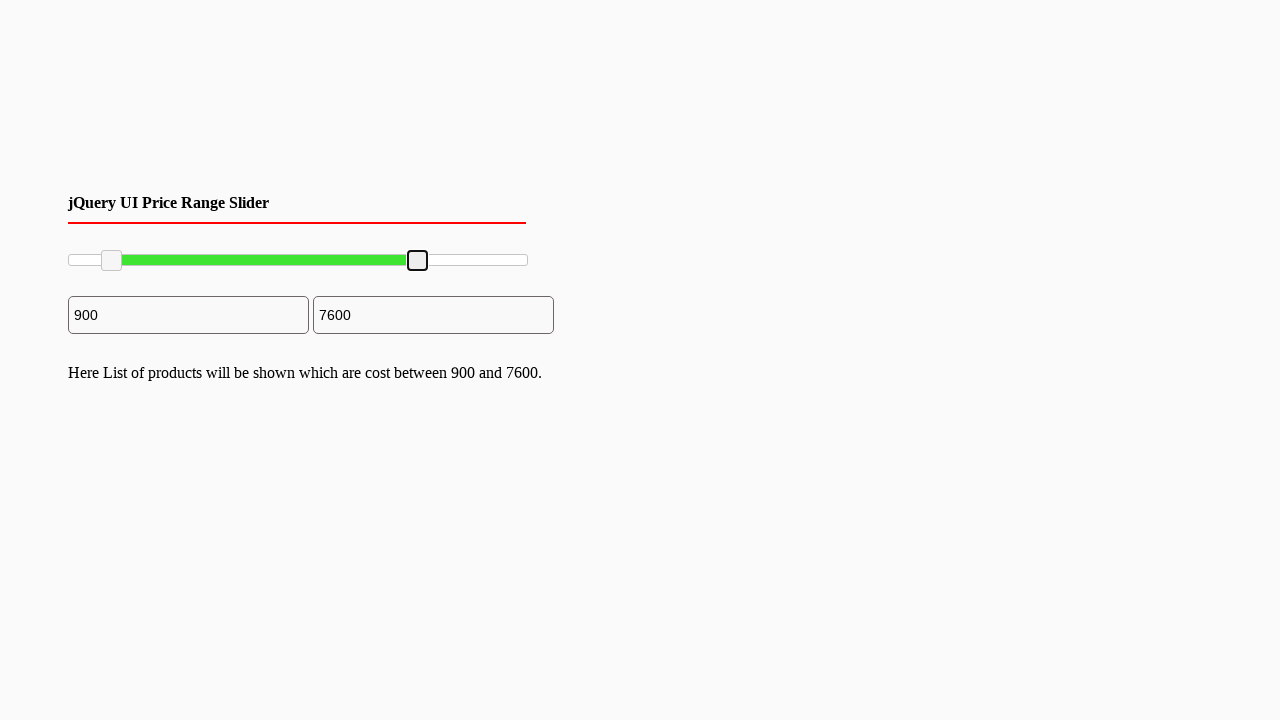